Tests drag and drop functionality by dragging an element from source to target within an iframe

Starting URL: http://jqueryui.com/droppable/

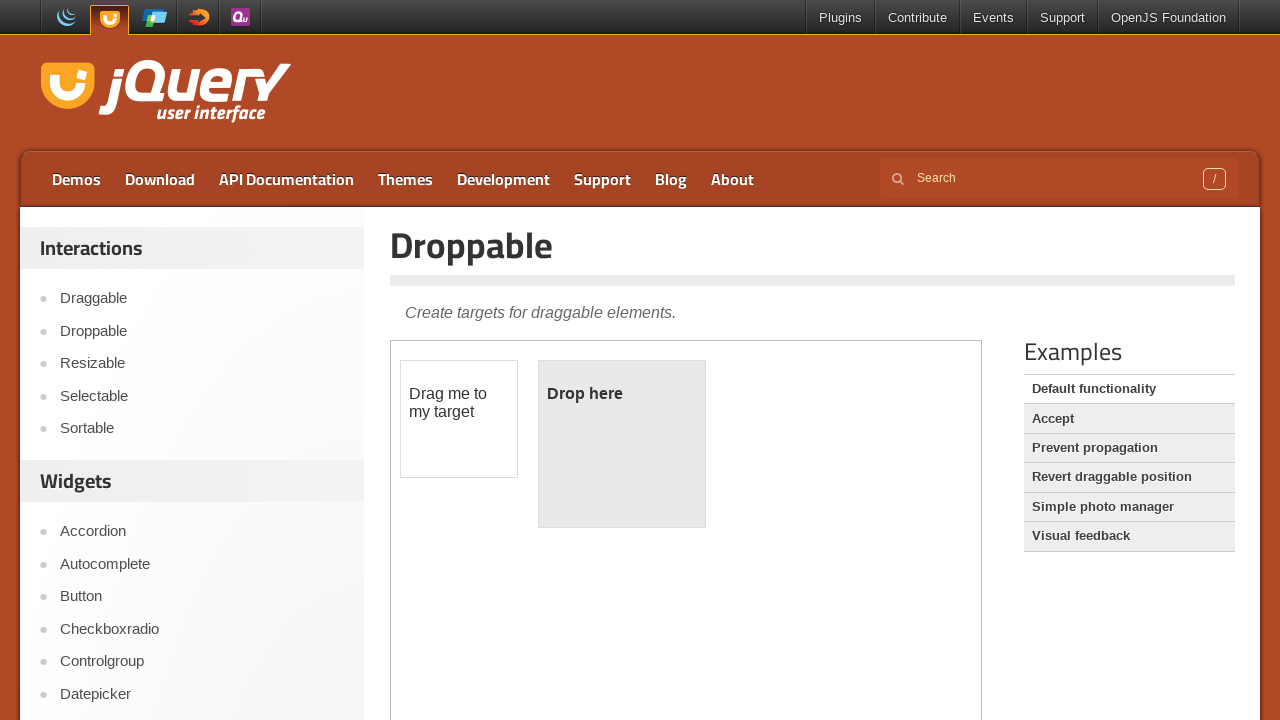

Located the iframe containing drag and drop demo
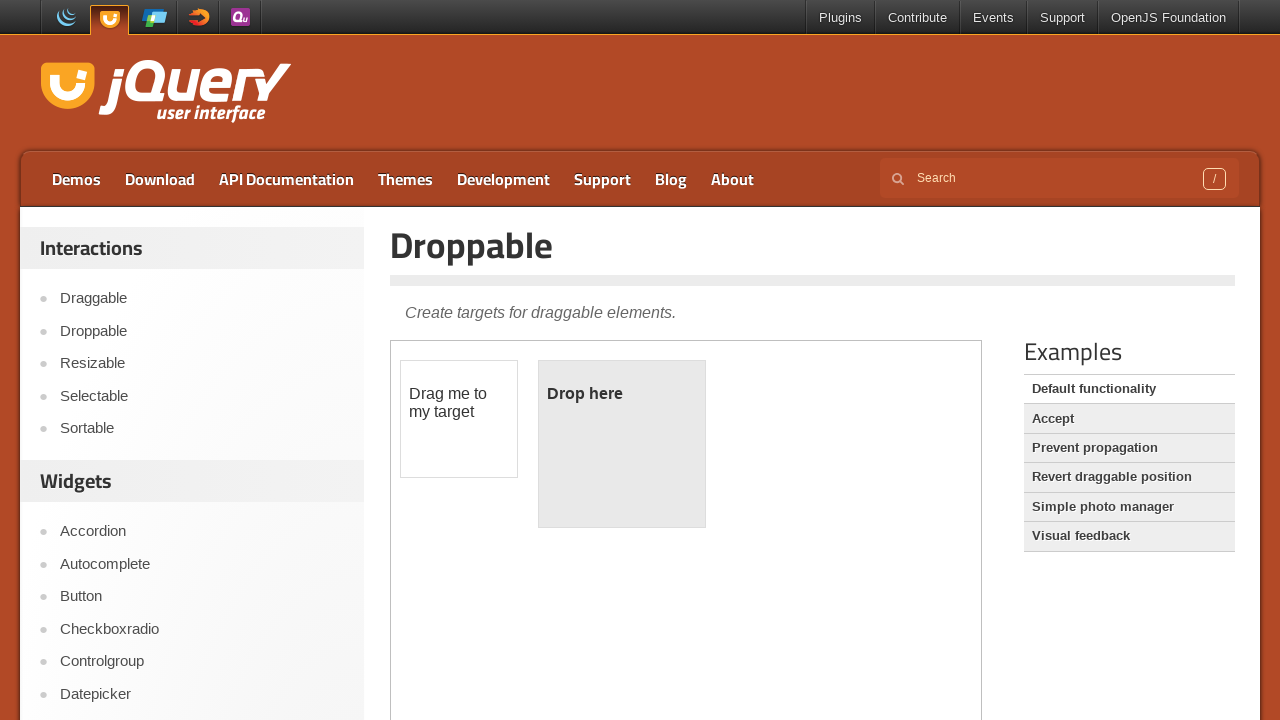

Located the draggable source element
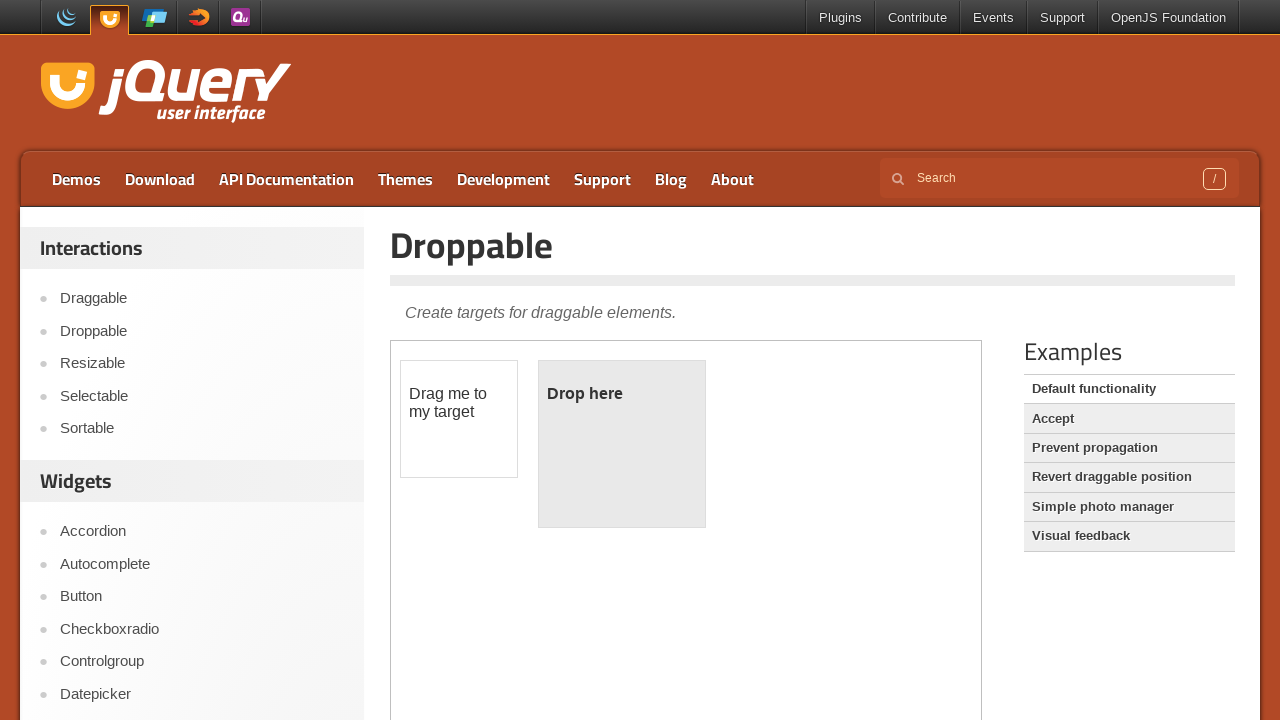

Located the droppable target element
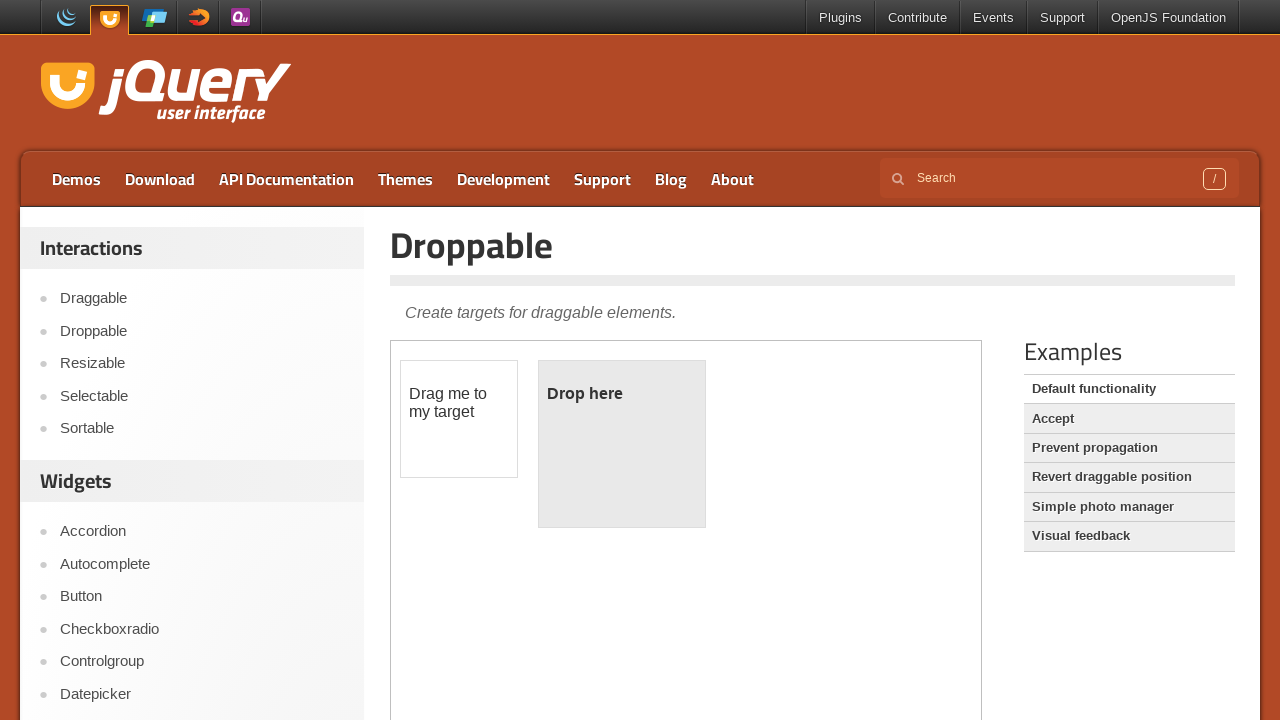

Dragged source element to target element at (622, 444)
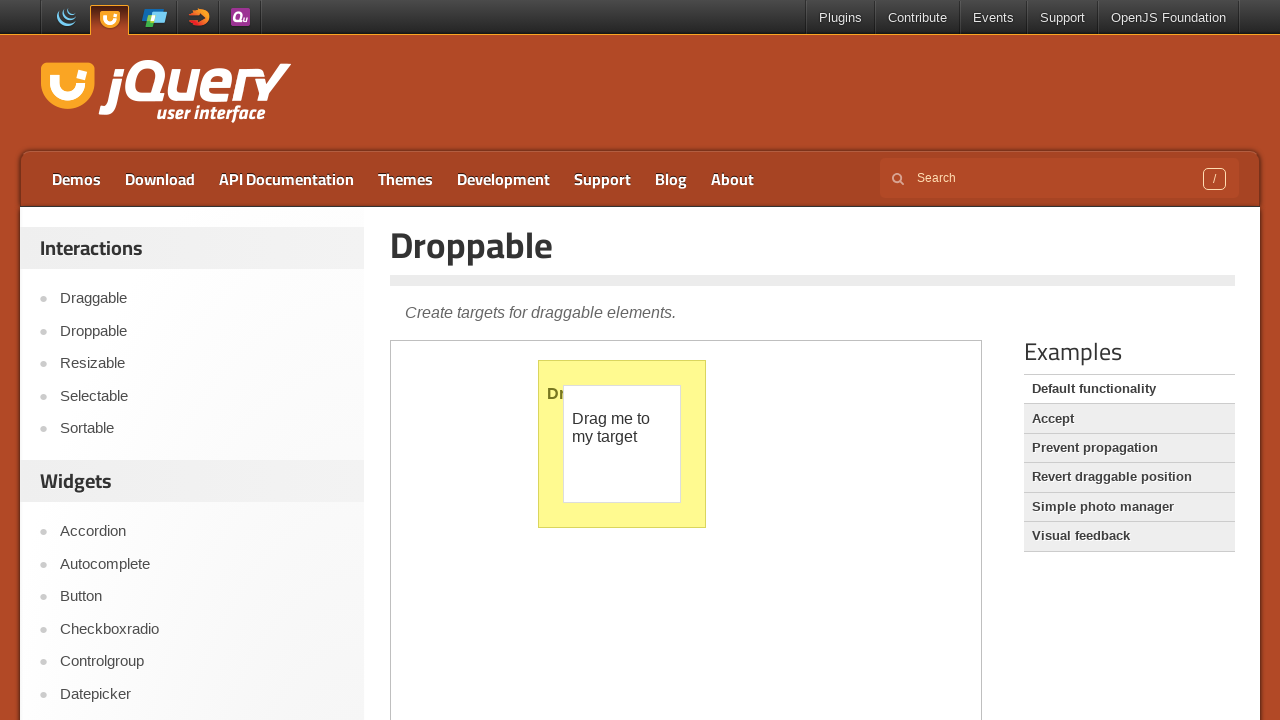

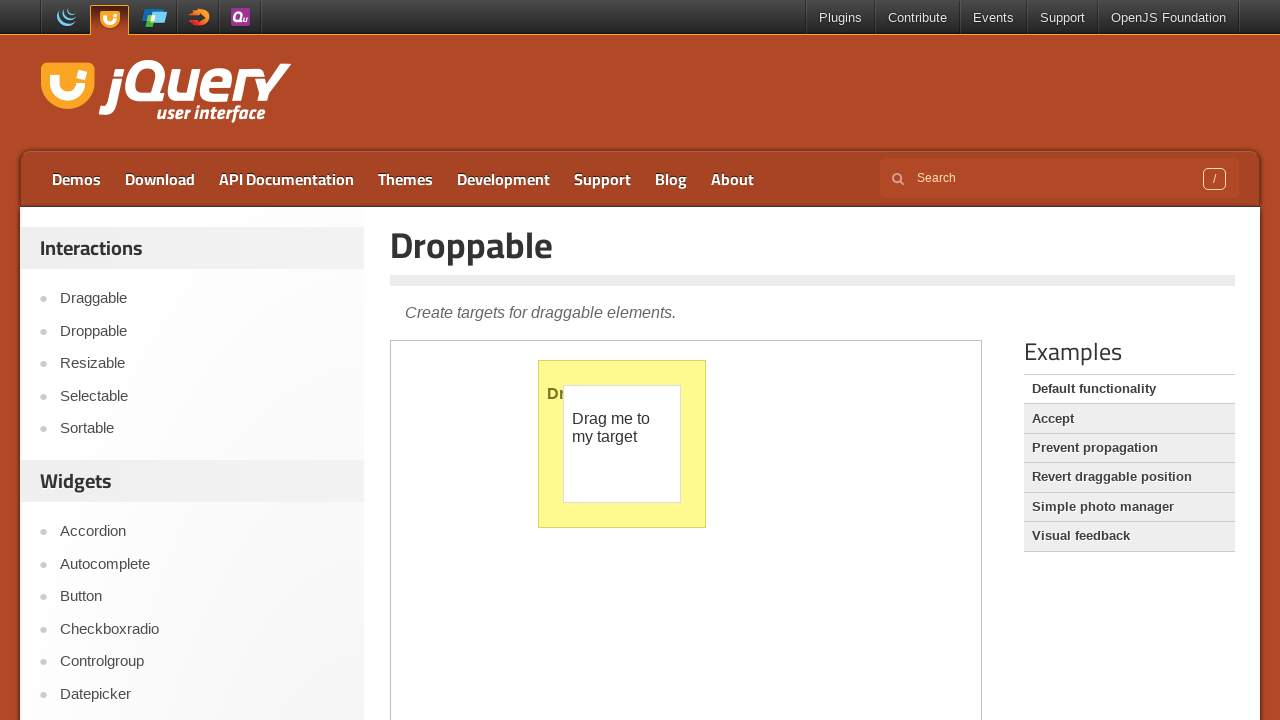